Navigates to a checkbox test page and clicks the second checkbox to toggle its state

Starting URL: https://the-internet.herokuapp.com/checkboxes

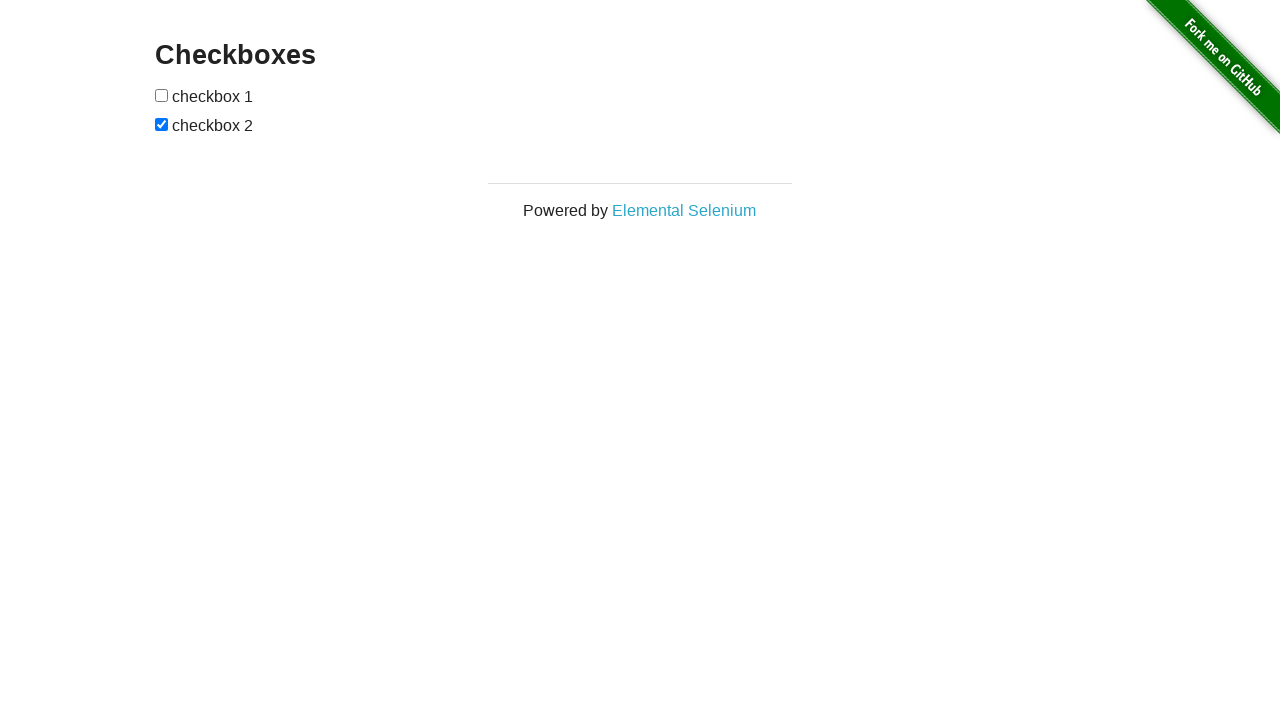

Waited for checkboxes container to be visible
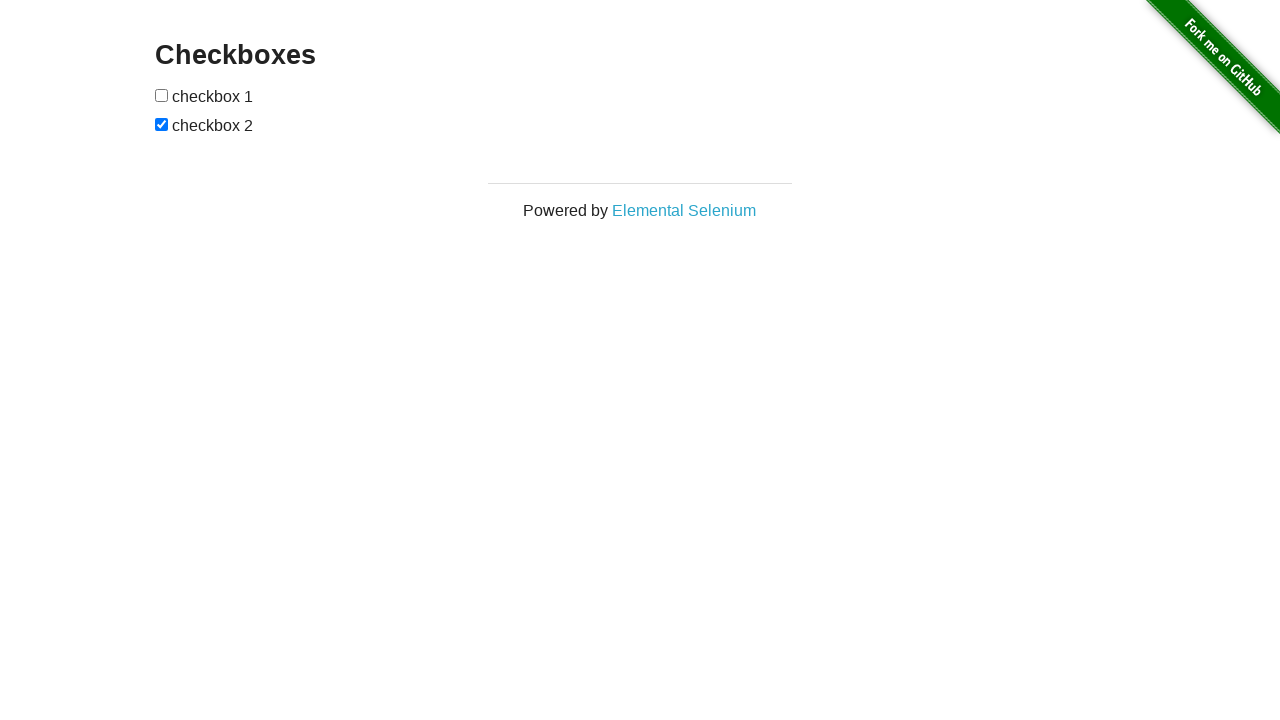

Clicked the second checkbox to toggle its state at (162, 124) on xpath=//*[@id="checkboxes"]/input[2]
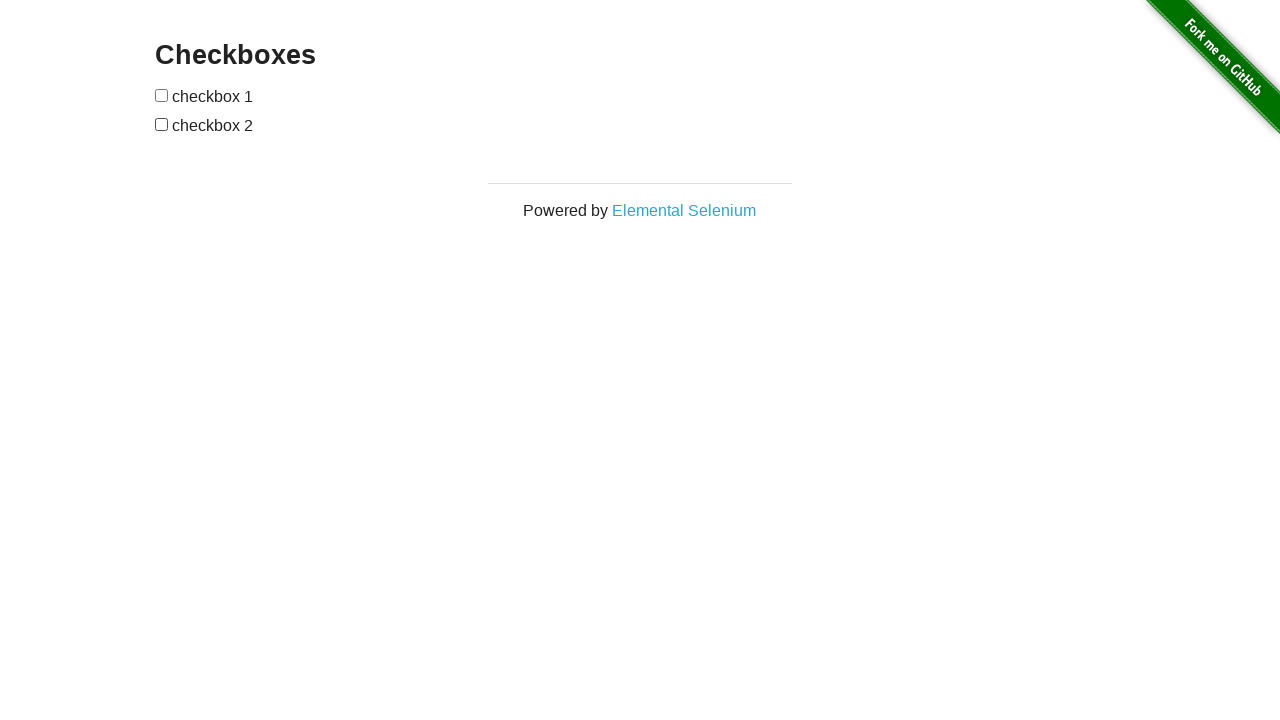

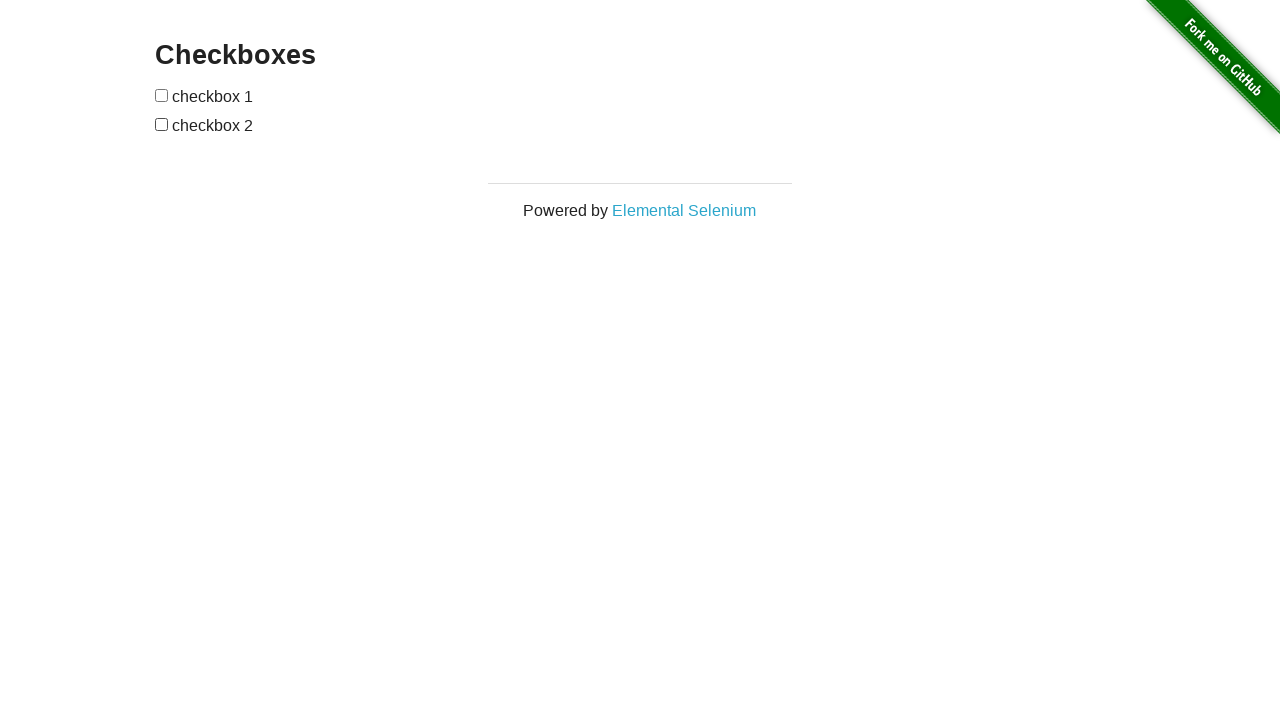